Tests an e-commerce user journey by navigating to products, adding an item to cart, viewing the cart, proceeding to checkout, completing a purchase, and continuing shopping.

Starting URL: https://fictshop.vercel.app

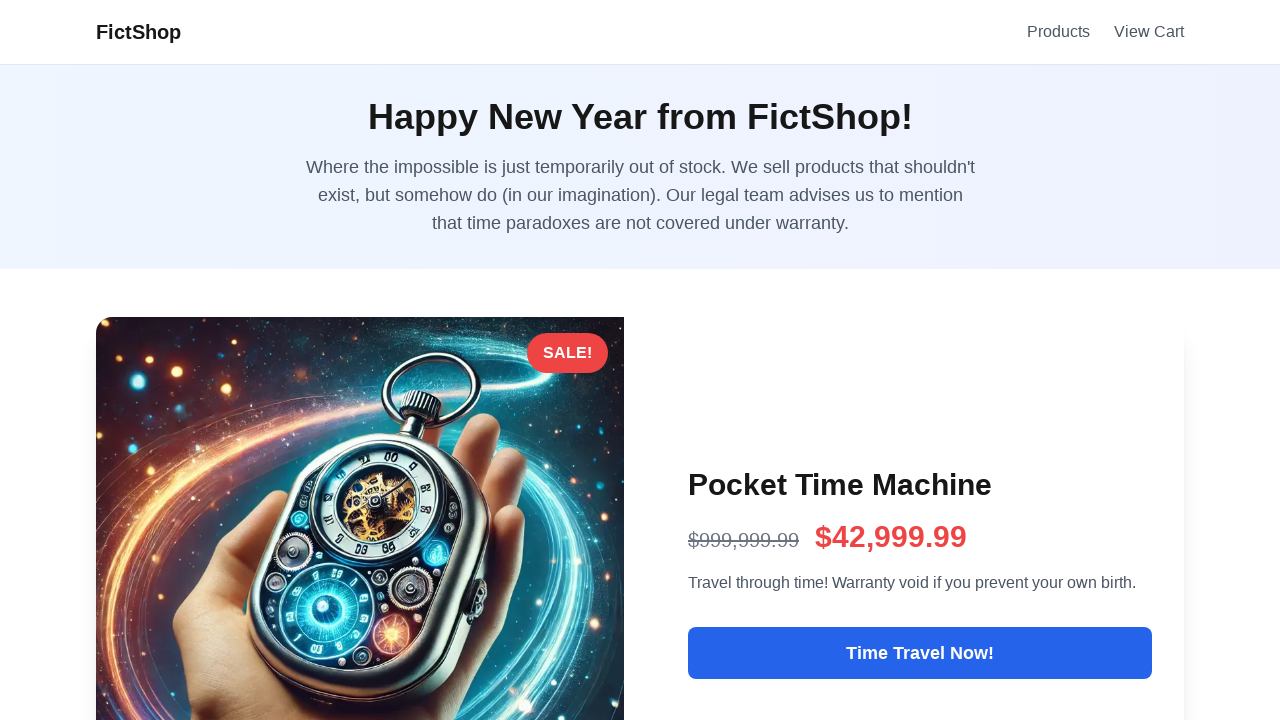

Clicked on 'Time Travel Now' product link at (920, 653) on internal:role=link[name="Time Travel Now"i]
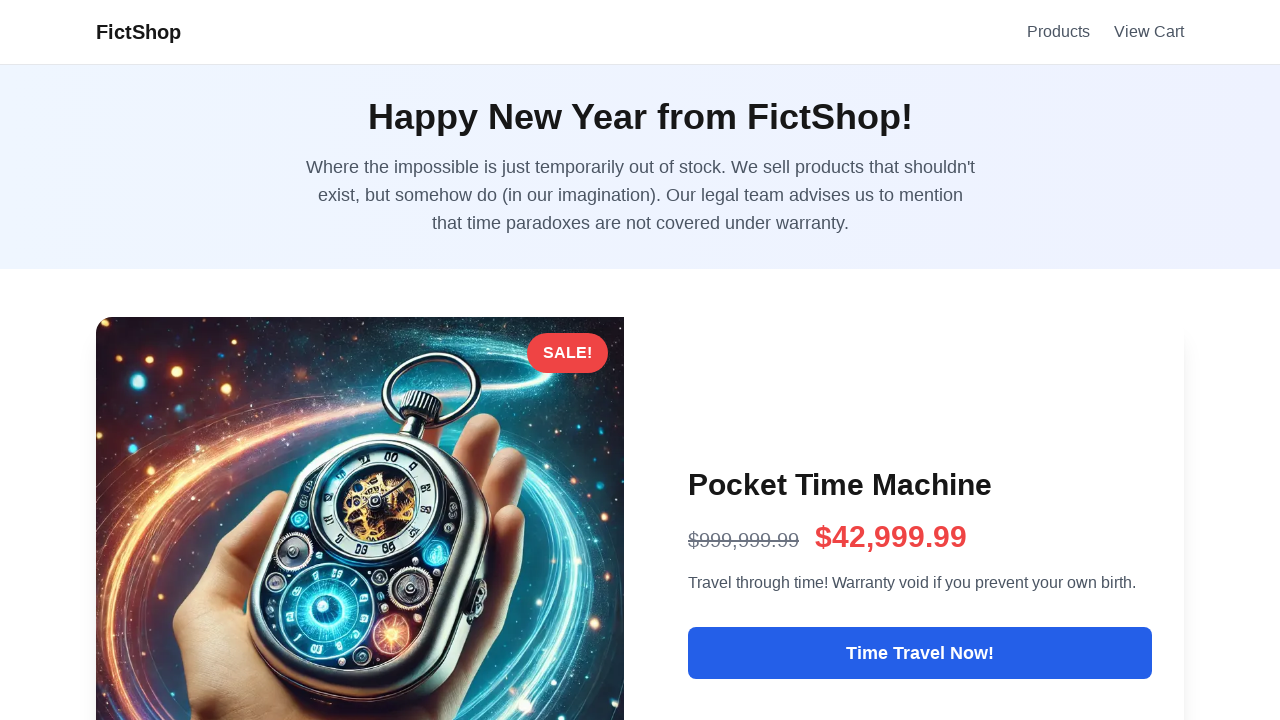

Clicked 'Add to cart' button to add product to cart at (920, 449) on internal:role=button[name="Add to cart"i]
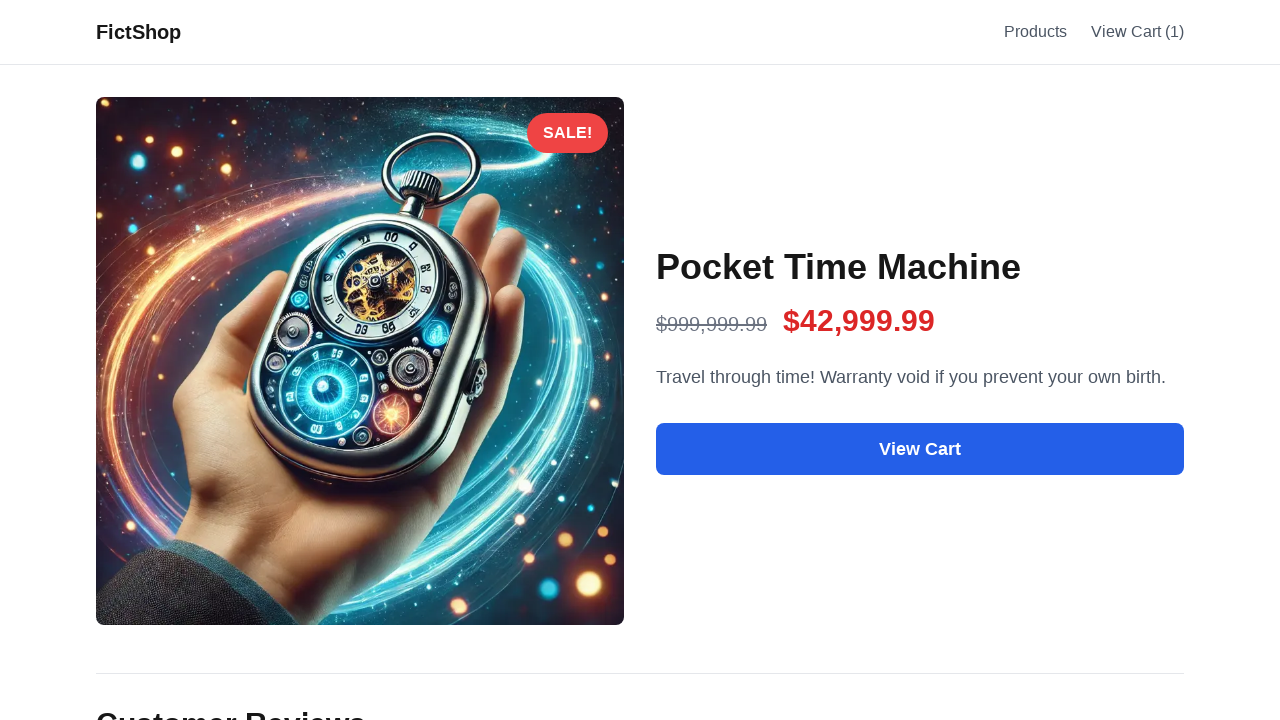

Clicked 'View cart' link to navigate to cart at (1138, 32) on internal:role=link[name="View cart"i]
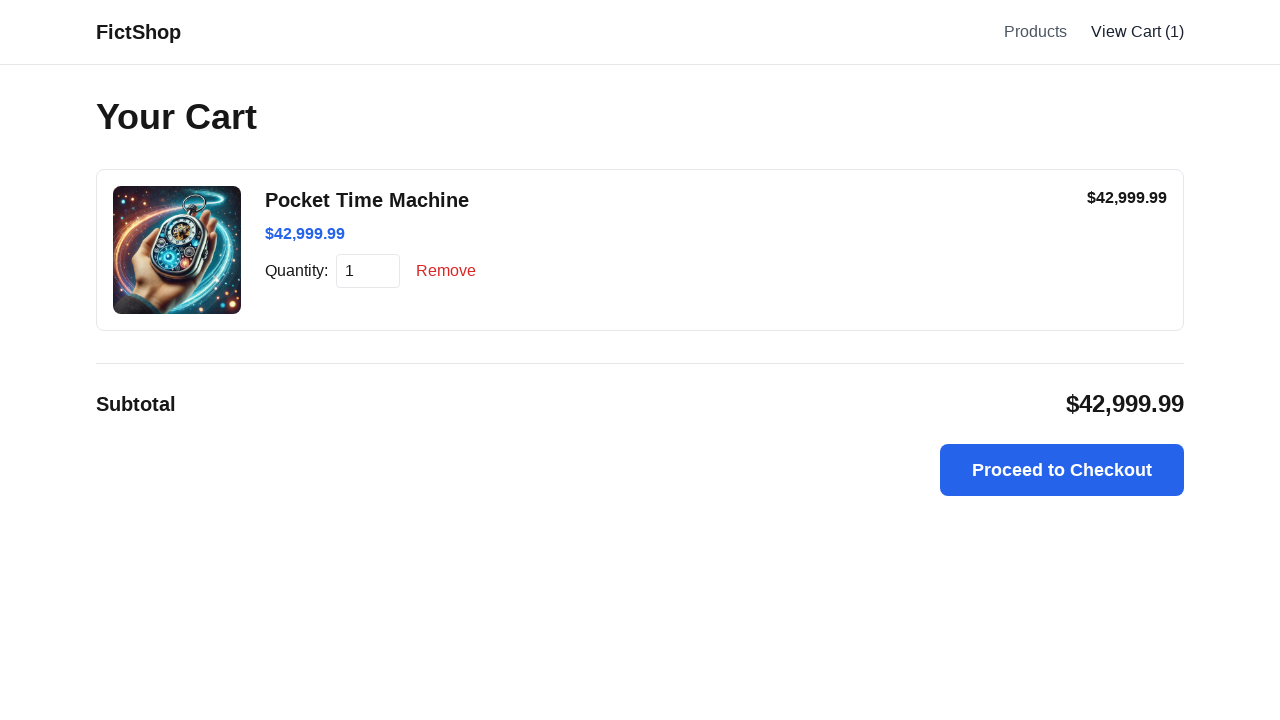

Clicked 'Proceed to checkout' button to start checkout process at (1062, 470) on internal:role=button[name="Proceed to checkout"i]
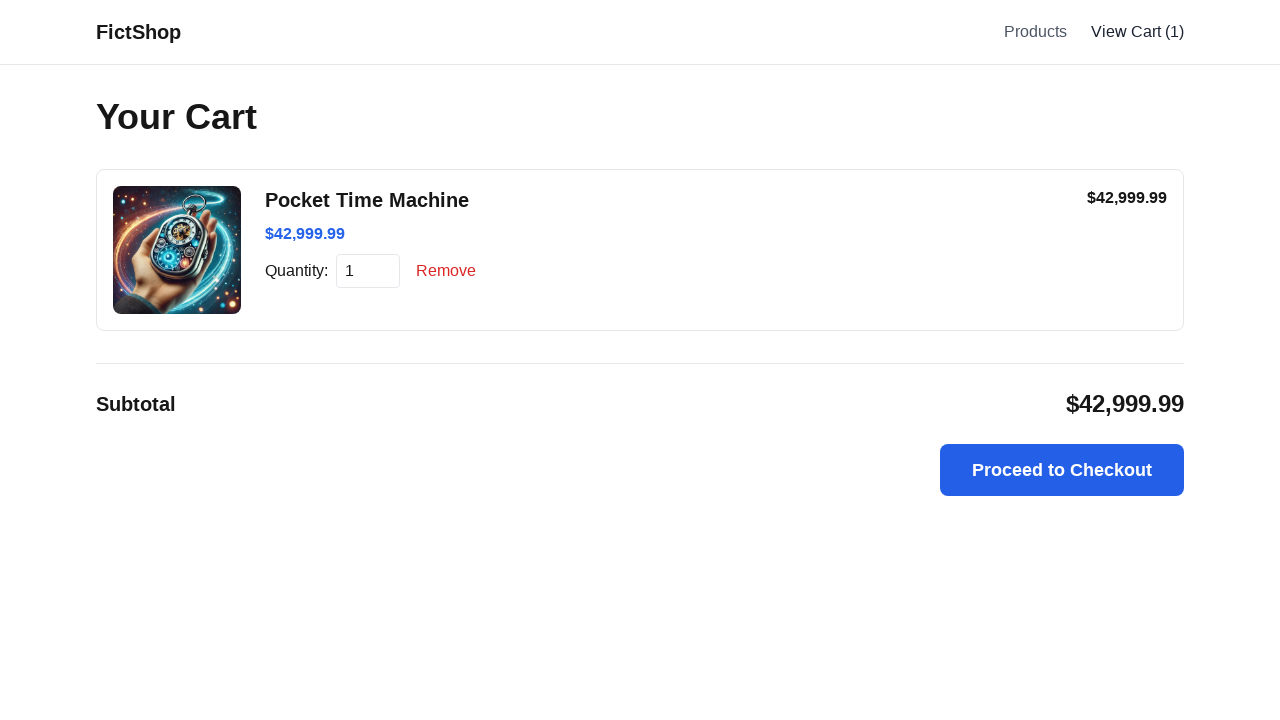

Clicked 'Complete purchase' link to finalize the purchase at (920, 489) on internal:role=link[name="Complete purchase"i]
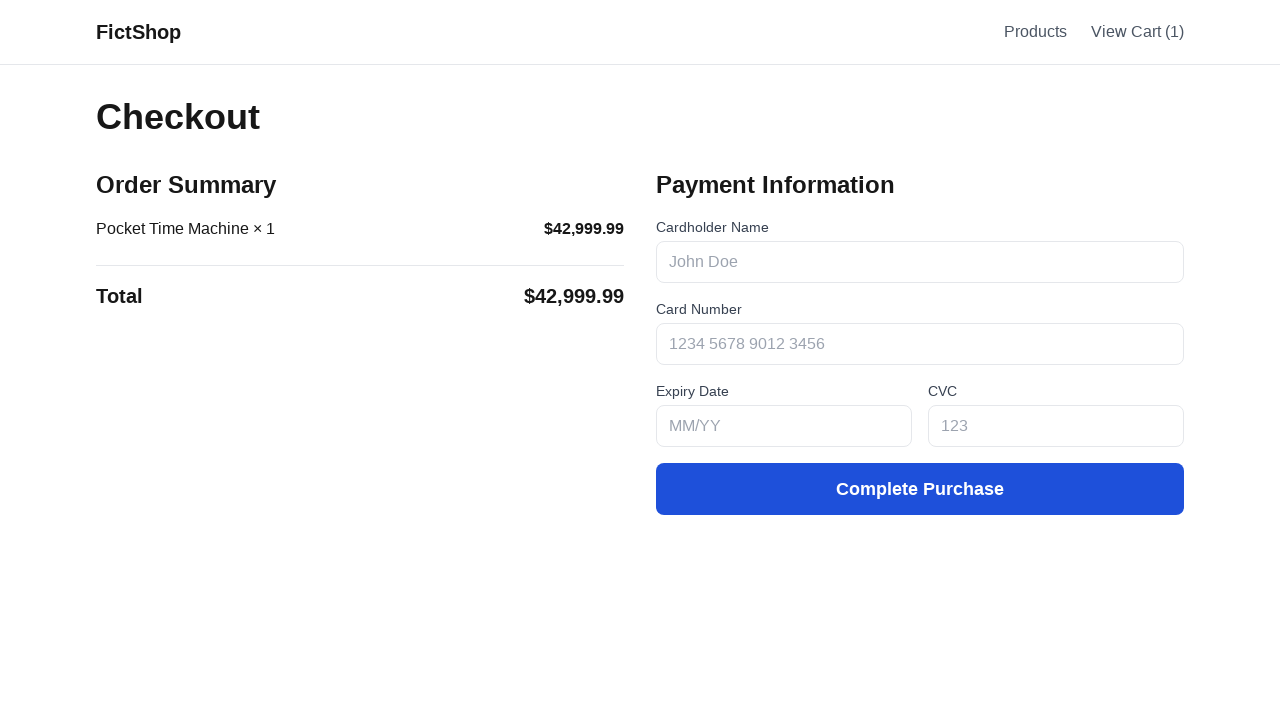

Clicked 'Continue Shopping' link to return to product browsing at (640, 403) on internal:role=link[name="Continue Shopping"i]
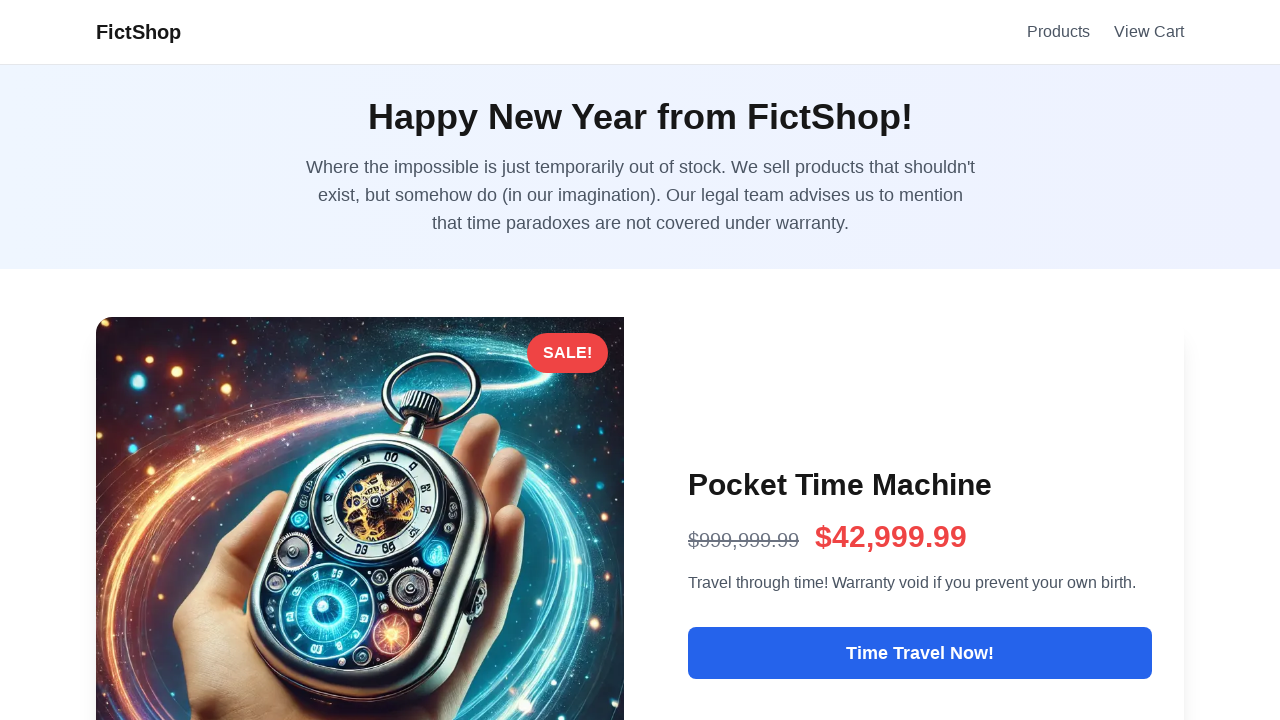

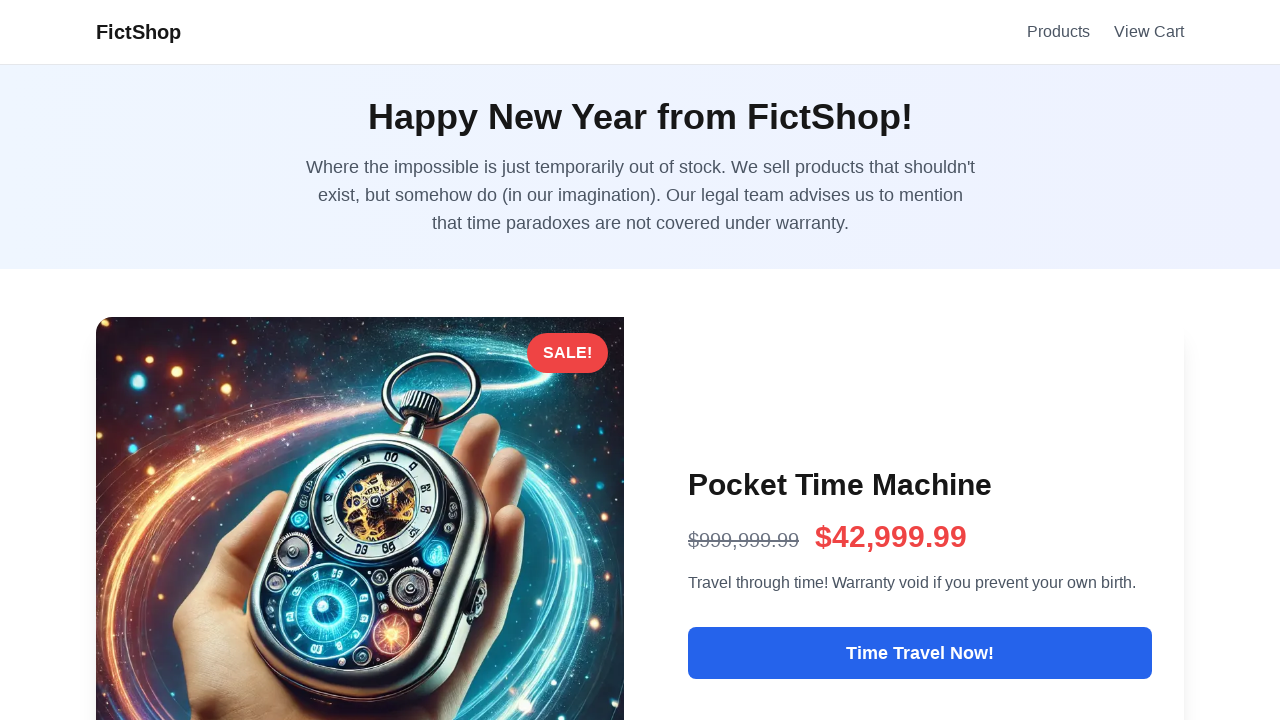